Tests the Class Attribute challenge on UI Testing Playground by clicking the "Class Attribute" link, then clicking the blue primary button, and verifying the alert message displays "Primary button pressed".

Starting URL: http://uitestingplayground.com/

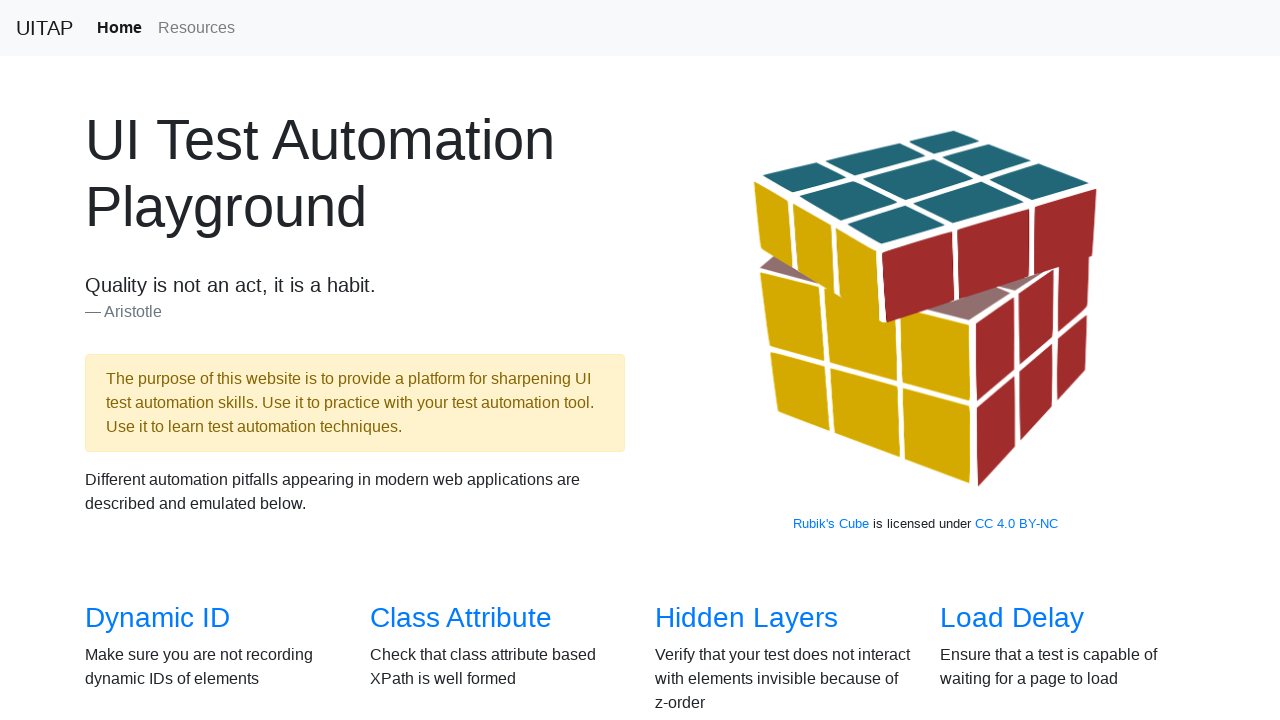

Clicked the 'Class Attribute' link to navigate to the challenge page at (461, 618) on xpath=//a[text()='Class Attribute']
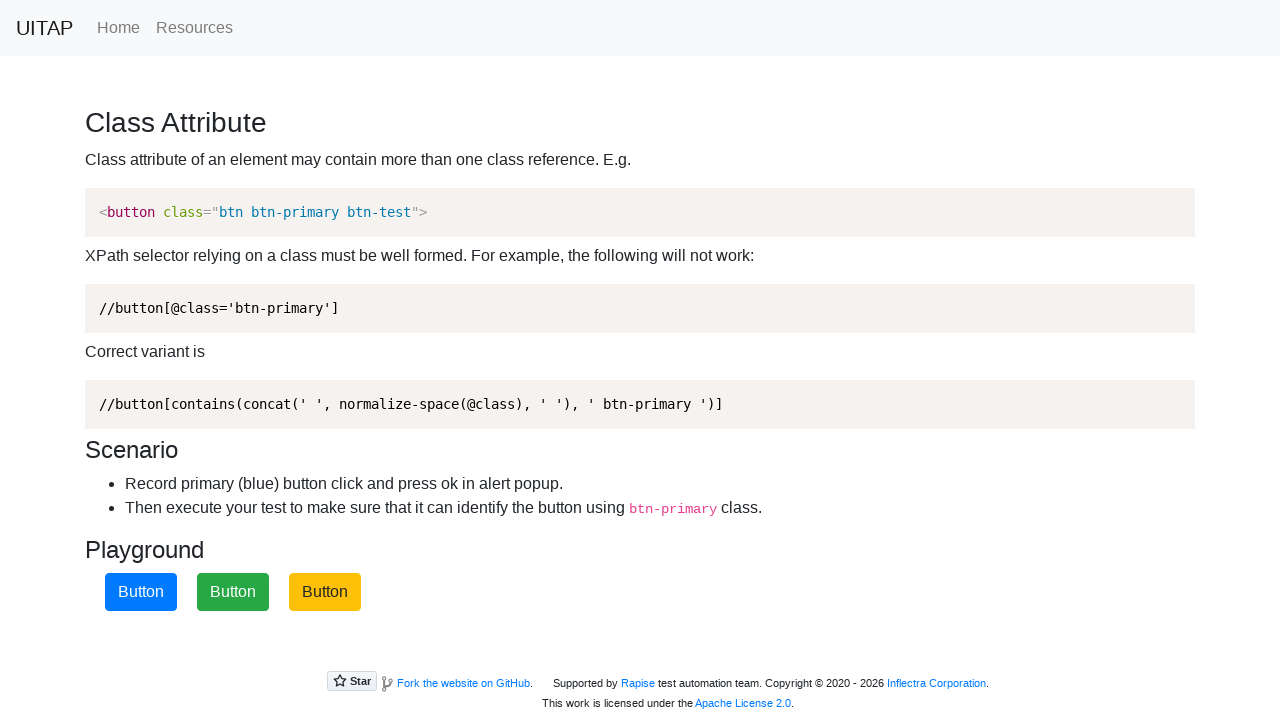

Clicked the blue primary button at (141, 592) on xpath=//button[contains(concat(' ', normalize-space(@class), ' '), ' btn-primary
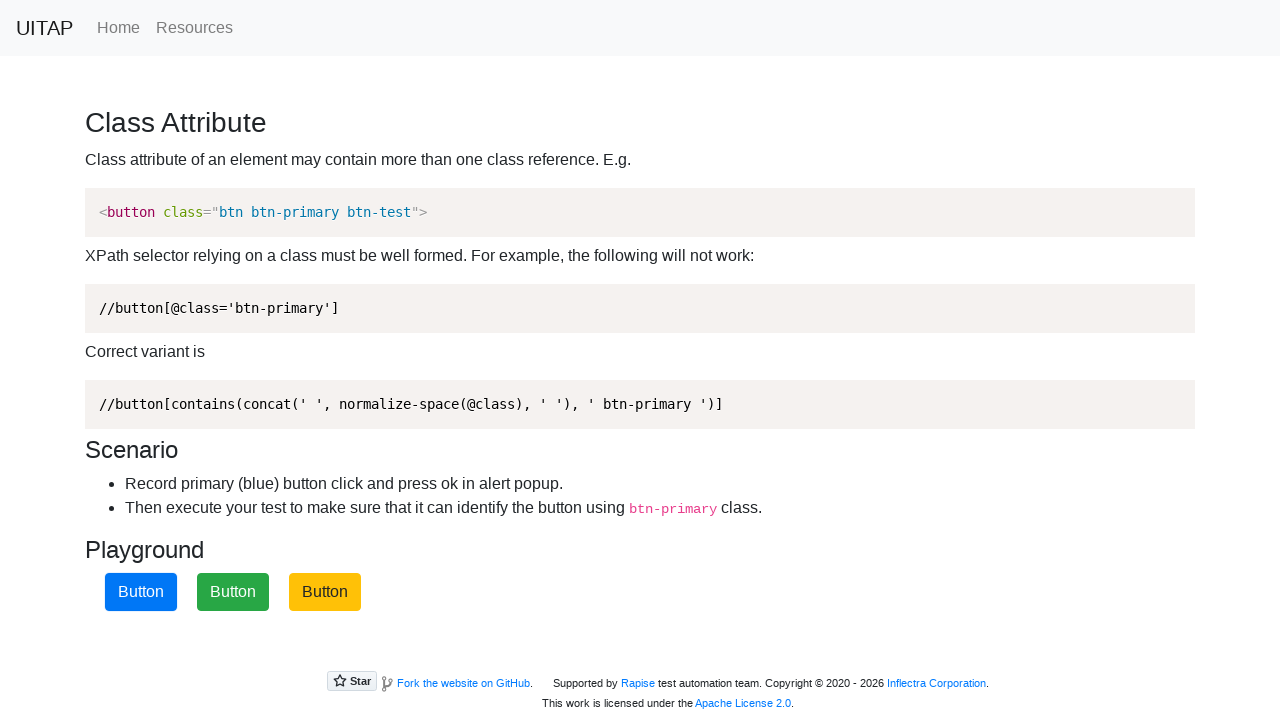

Set up initial dialog handler to accept alerts
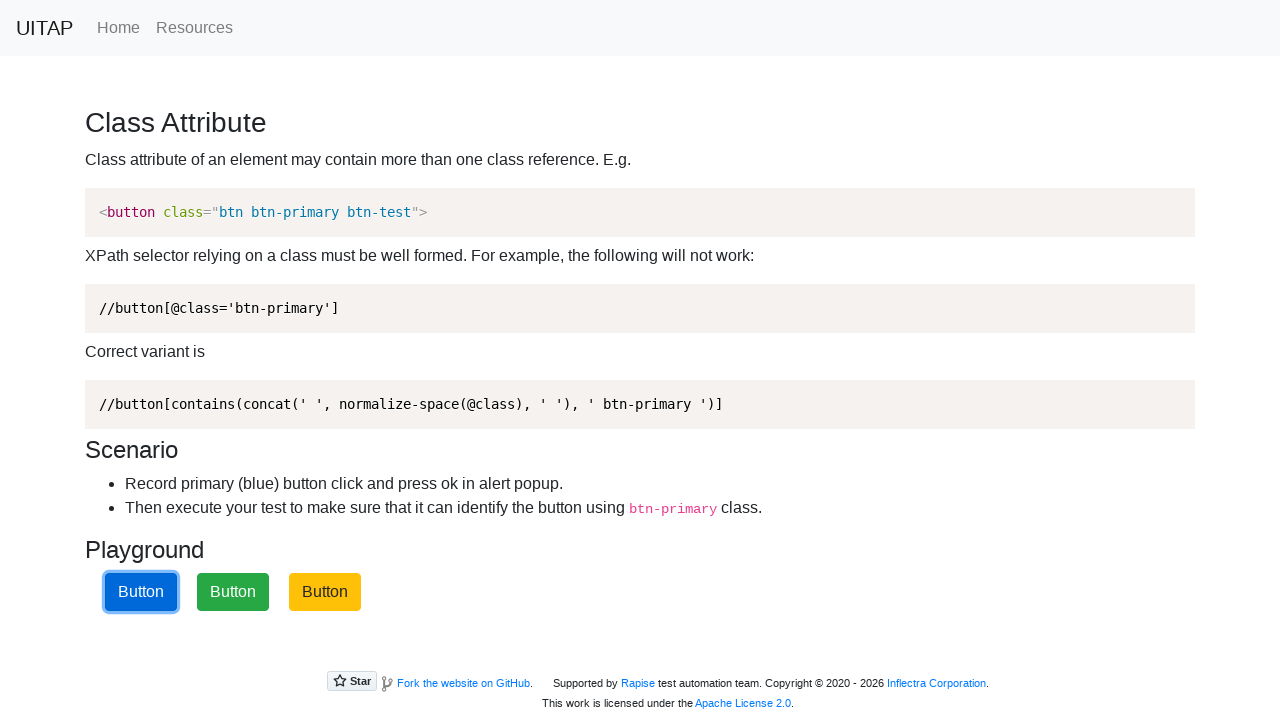

Configured dialog handler to capture alert message
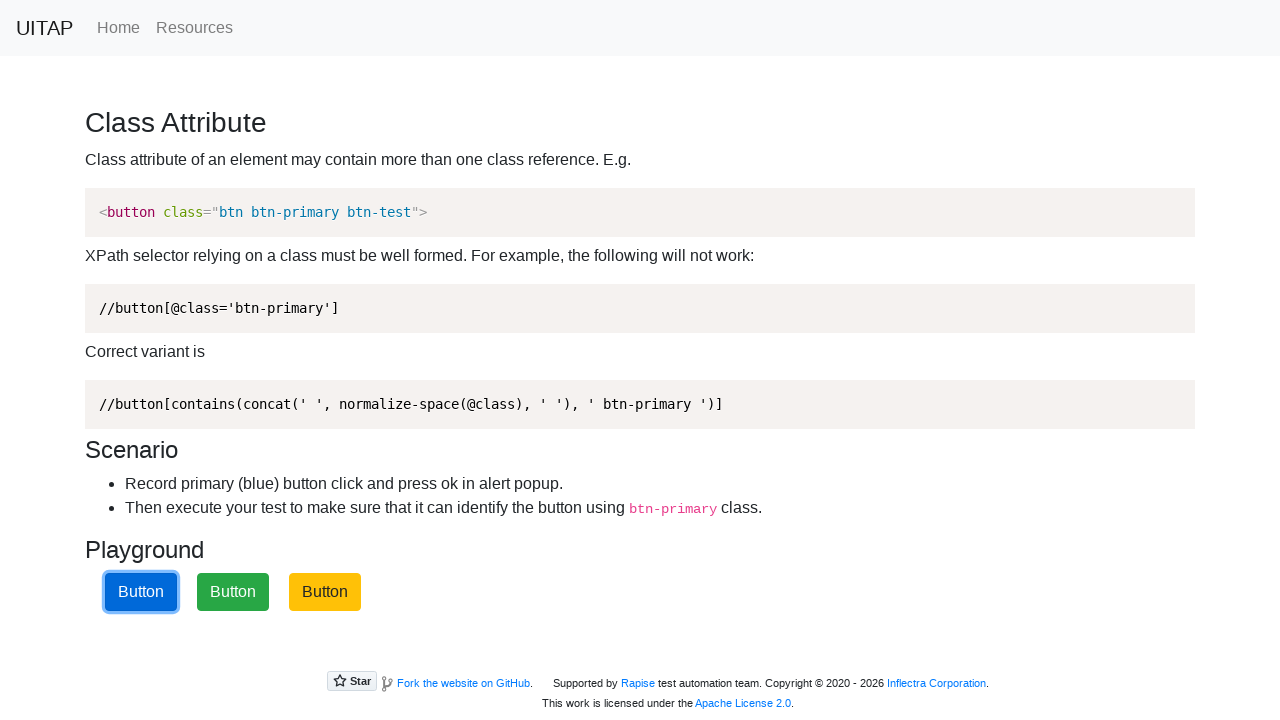

Clicked the blue primary button again to trigger alert with message handler active at (141, 592) on xpath=//button[contains(concat(' ', normalize-space(@class), ' '), ' btn-primary
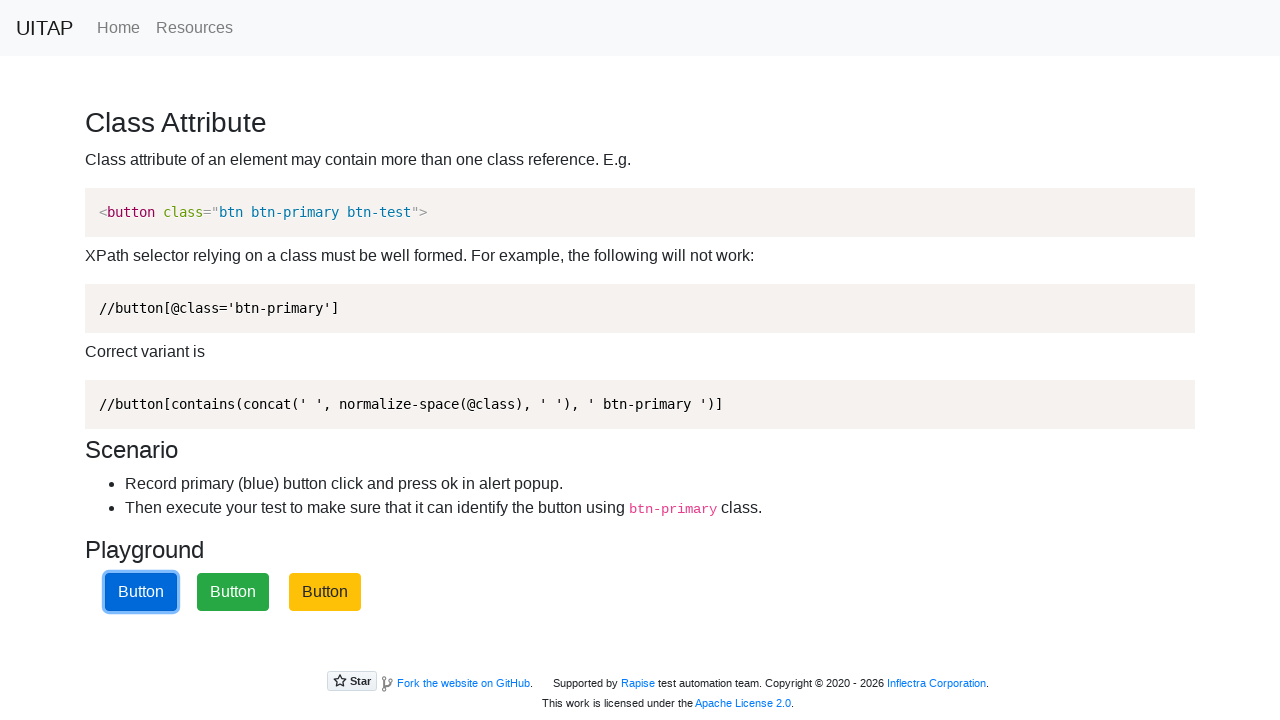

Waited 1000ms for dialog to be processed
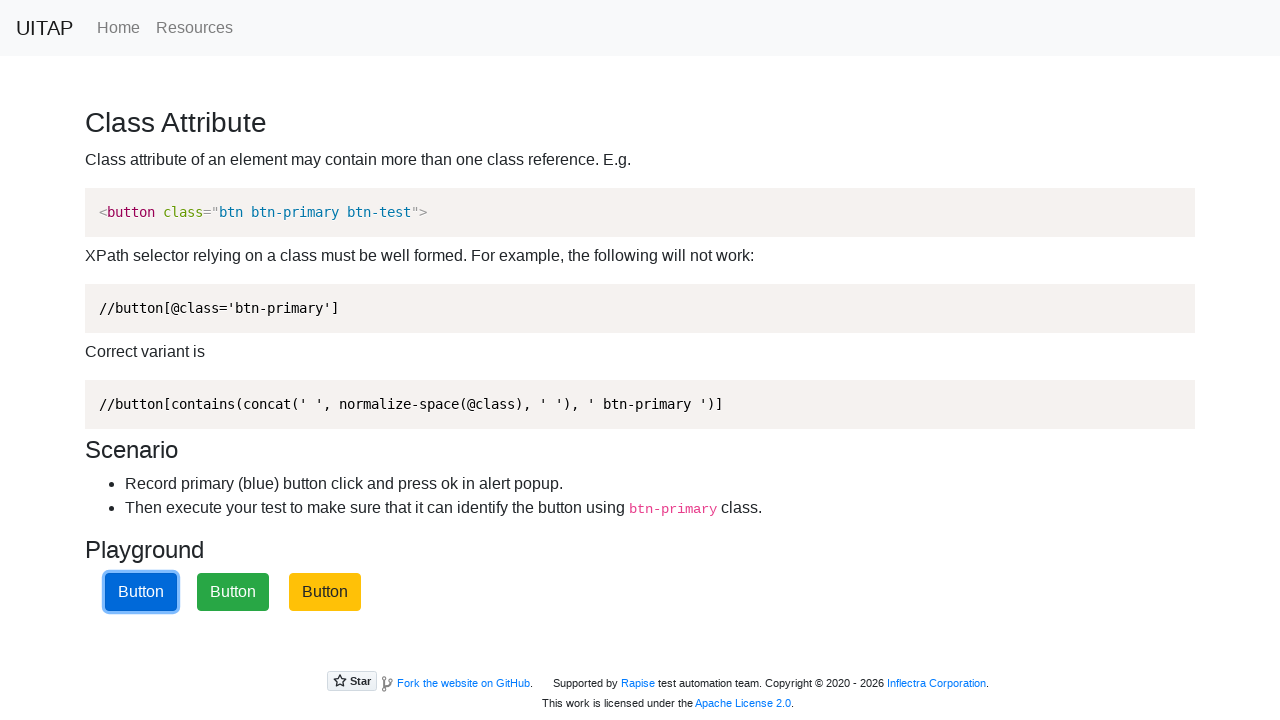

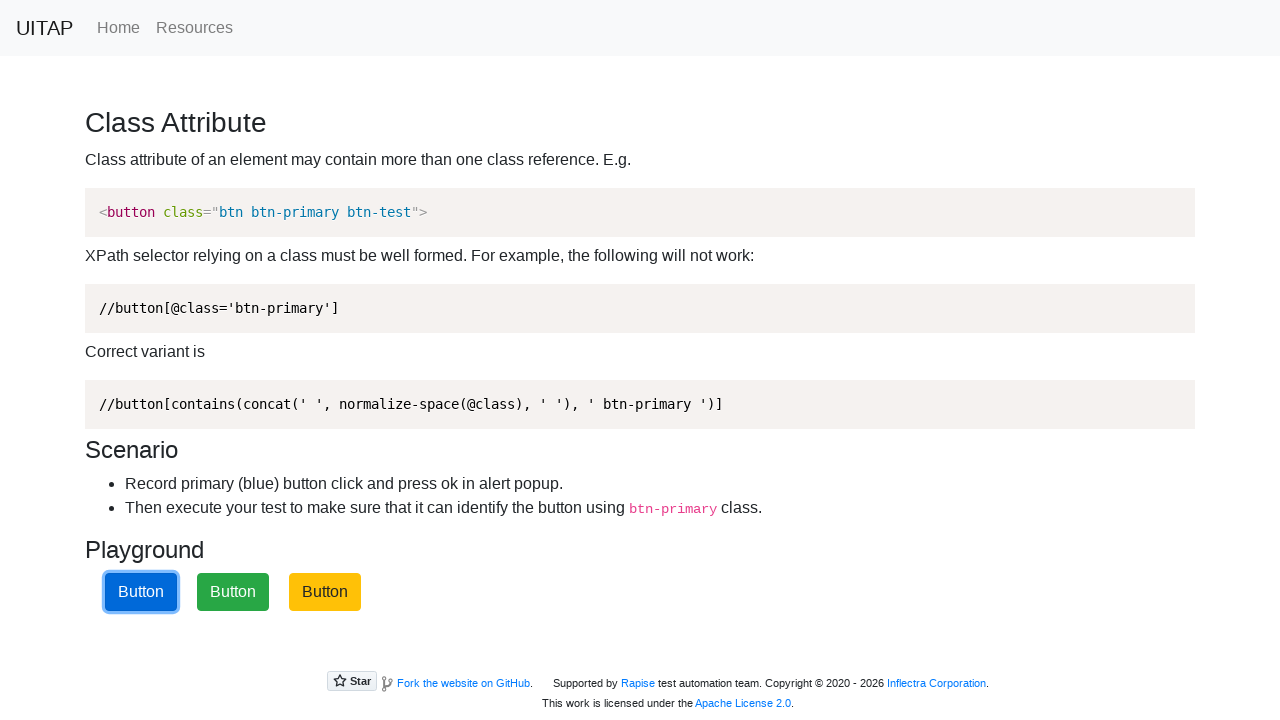